Tests alert/confirm dialog handling by setting up a dialog handler to accept and clicking the confirm button.

Starting URL: https://rahulshettyacademy.com/AutomationPractice/

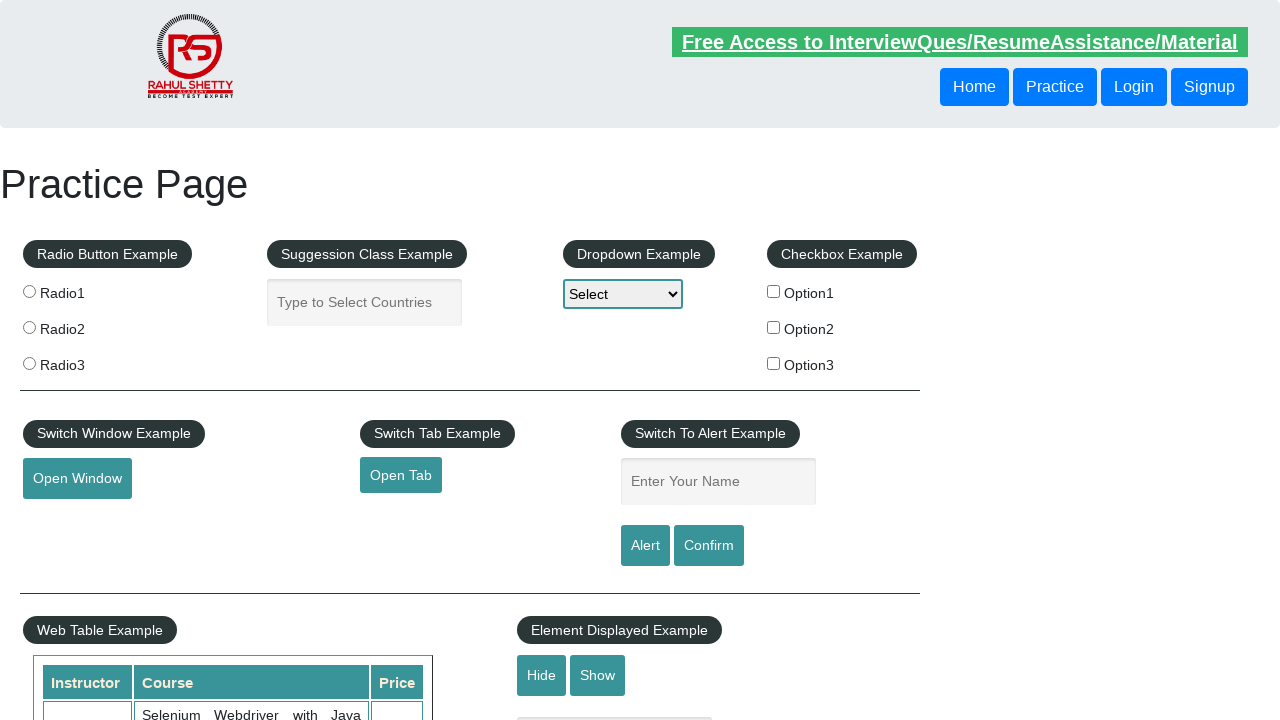

Set up dialog handler to accept alerts/confirms
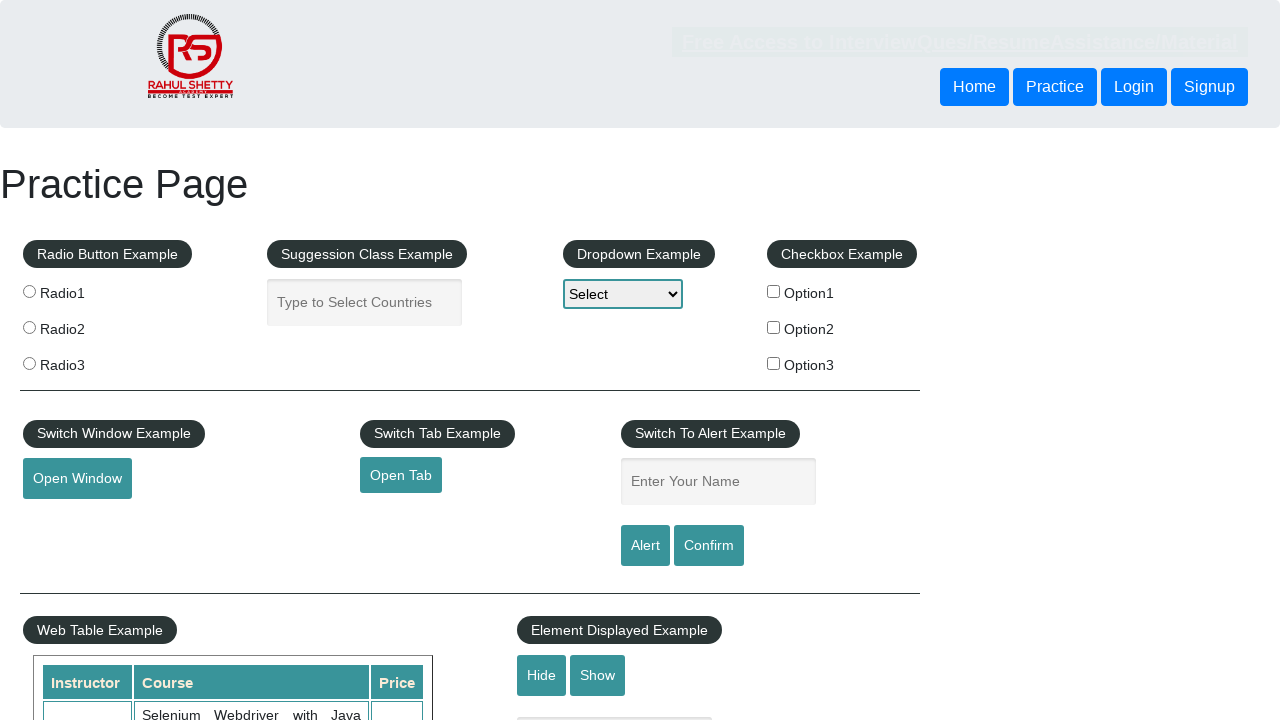

Clicked confirm button to trigger dialog at (709, 546) on #confirmbtn
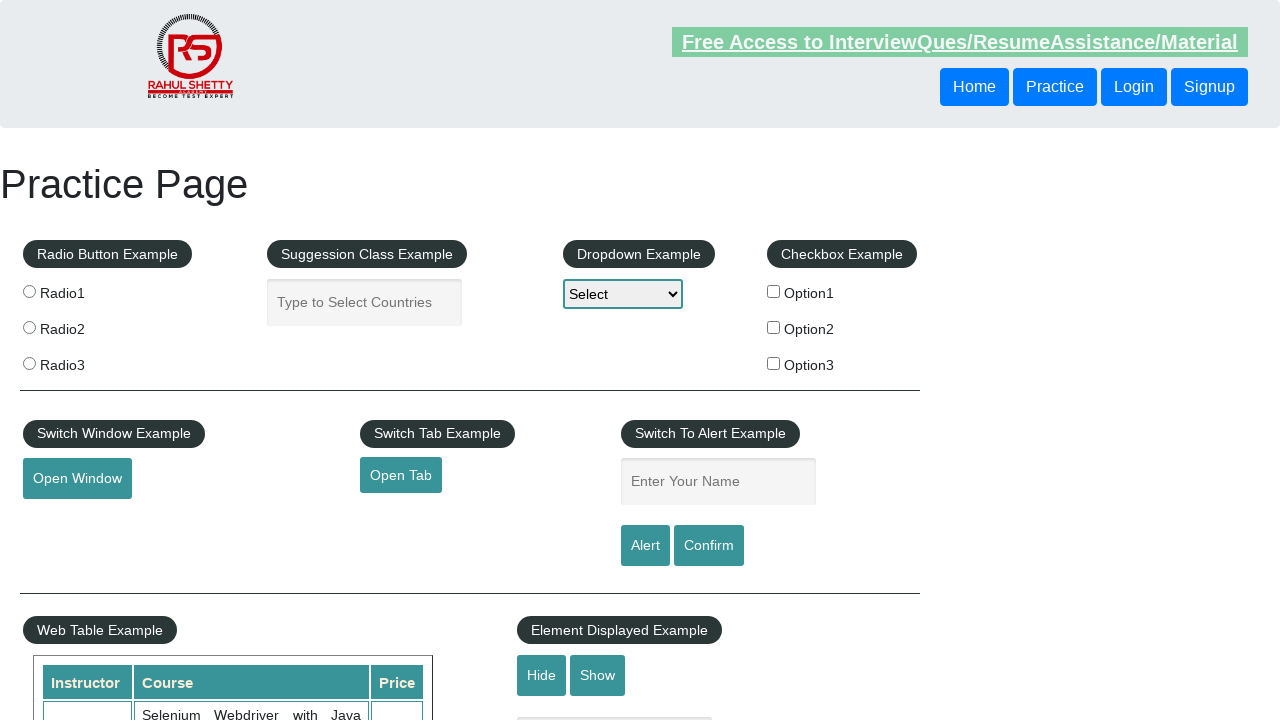

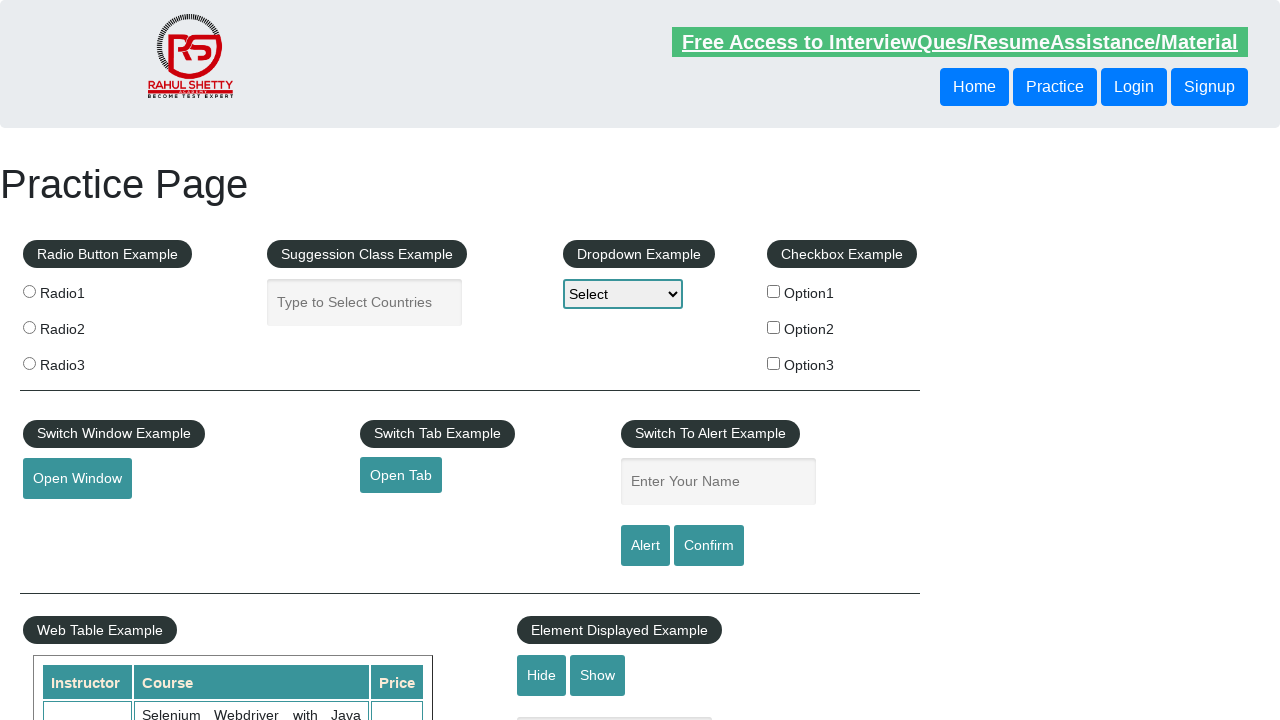